Navigates to a Feishu document page and waits for it to load completely.

Starting URL: https://tauacgr5lqv.feishu.cn/docx/ZnPedHE3loaQ5MxwE7TctC6PnNh

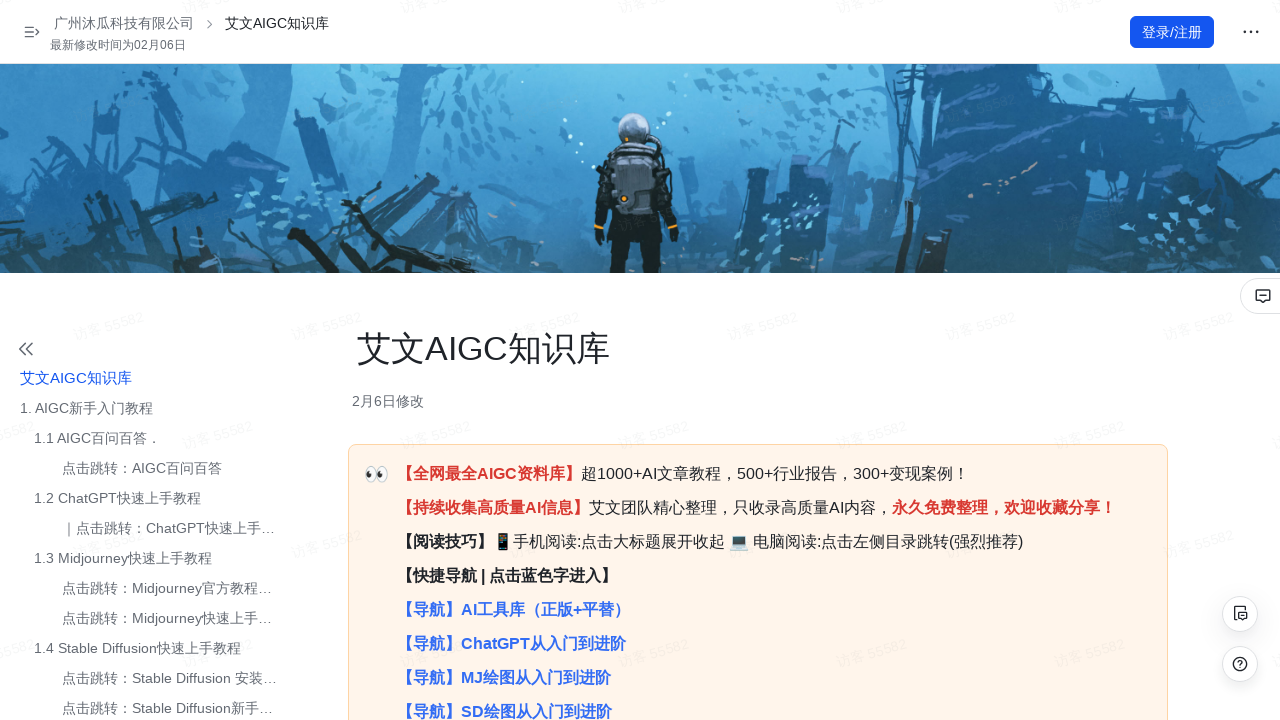

Waited for network idle state on Feishu document page
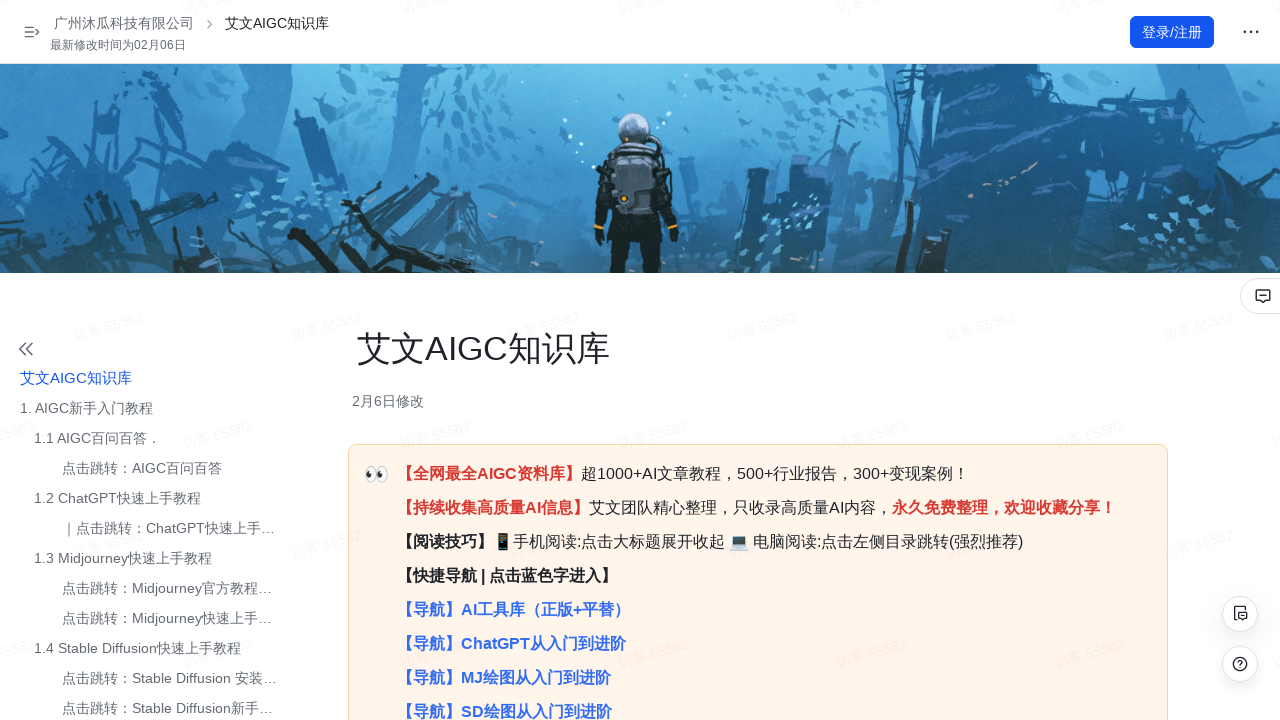

Document container loaded and became visible
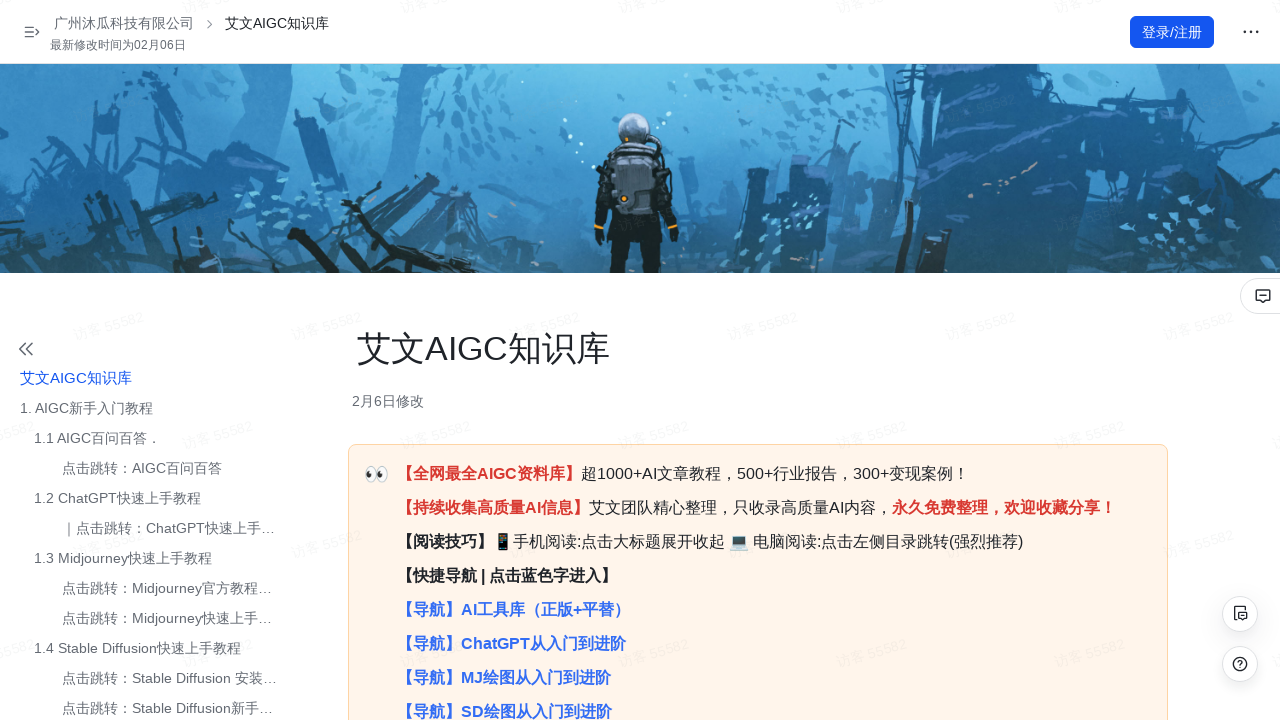

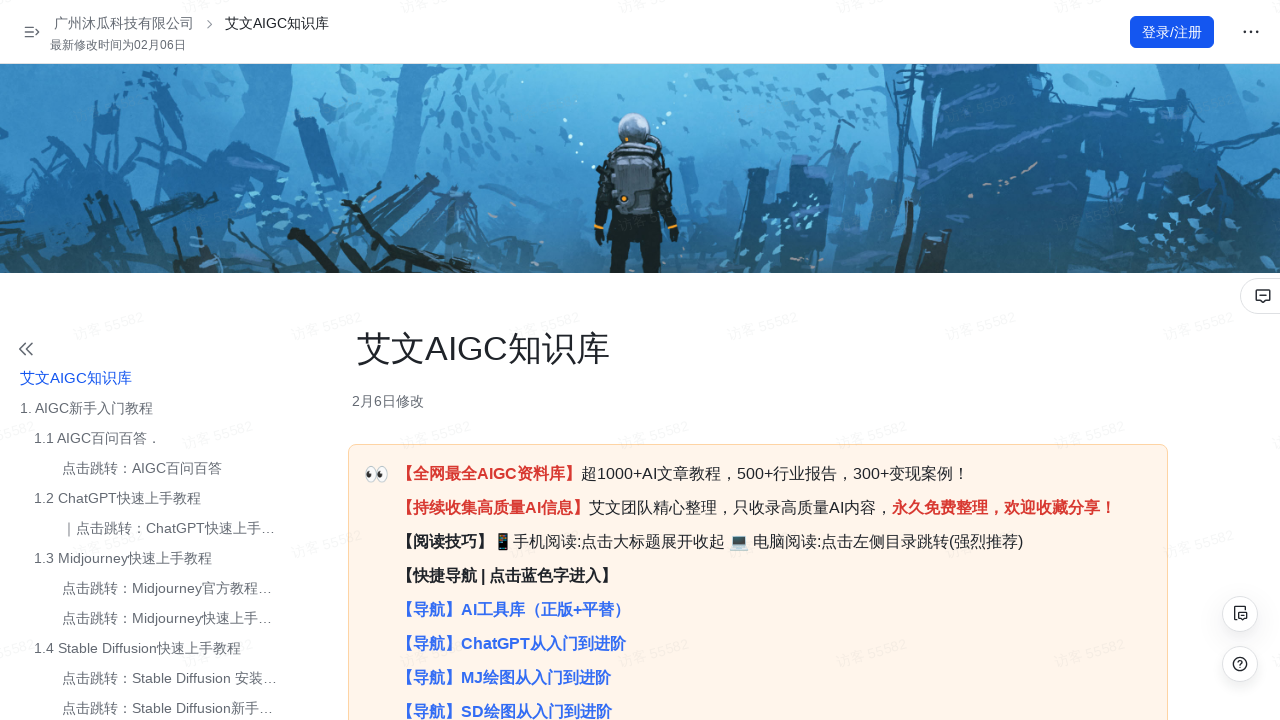